Tests registration form with invalid phone numbers (wrong length and invalid prefix) and verifies error messages

Starting URL: https://alada.vn/tai-khoan/dang-ky.html

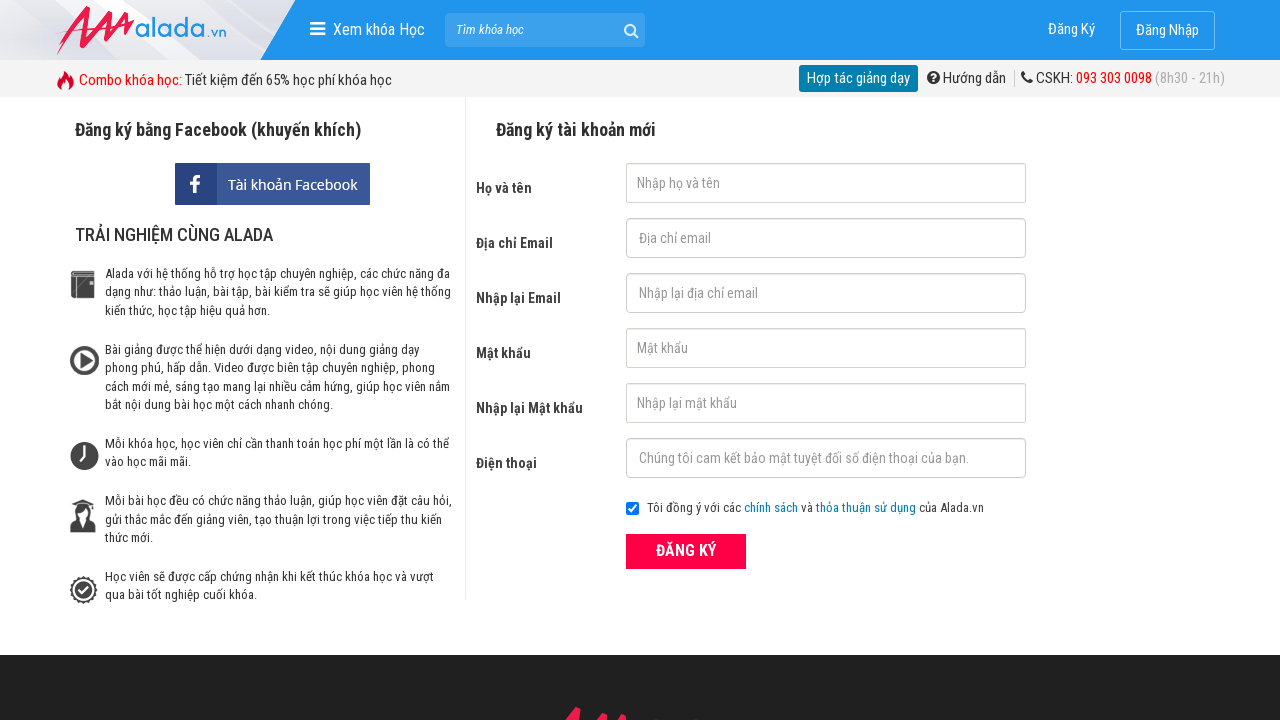

Filled first name field with 'Harry Nguyen' on #txtFirstname
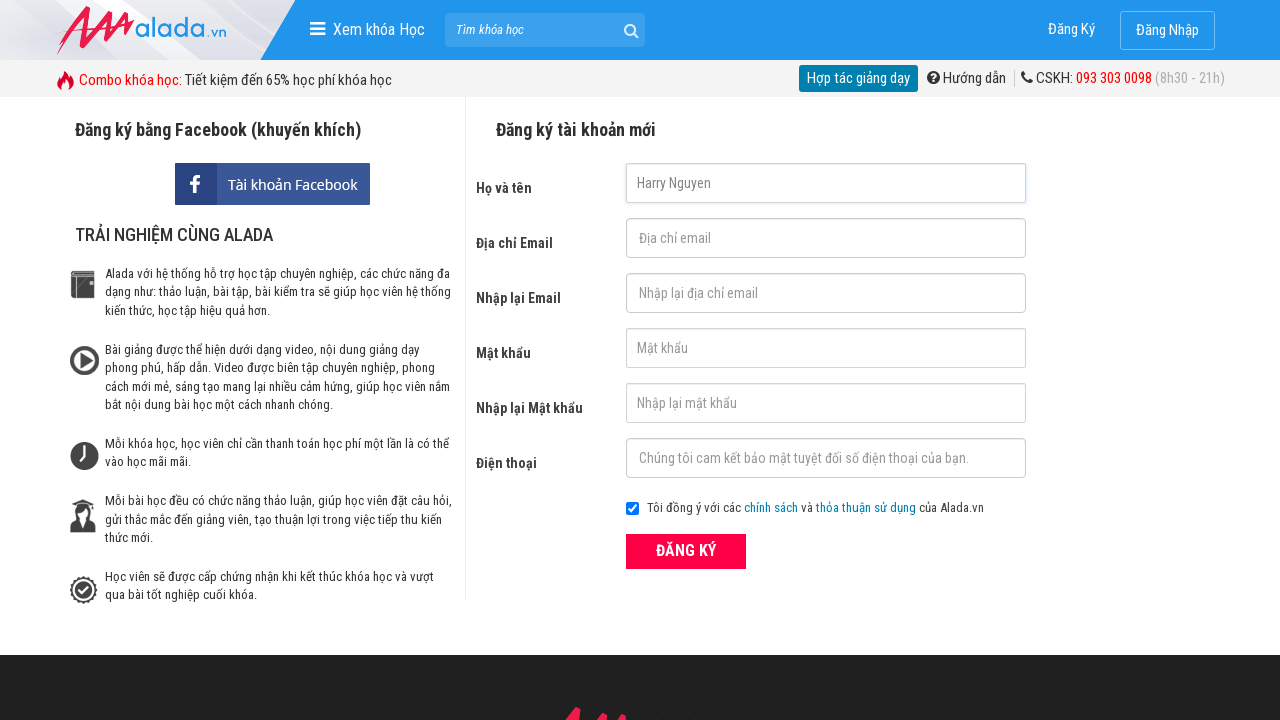

Filled email field with 'hungngoc@gmail.vm' on input#txtEmail
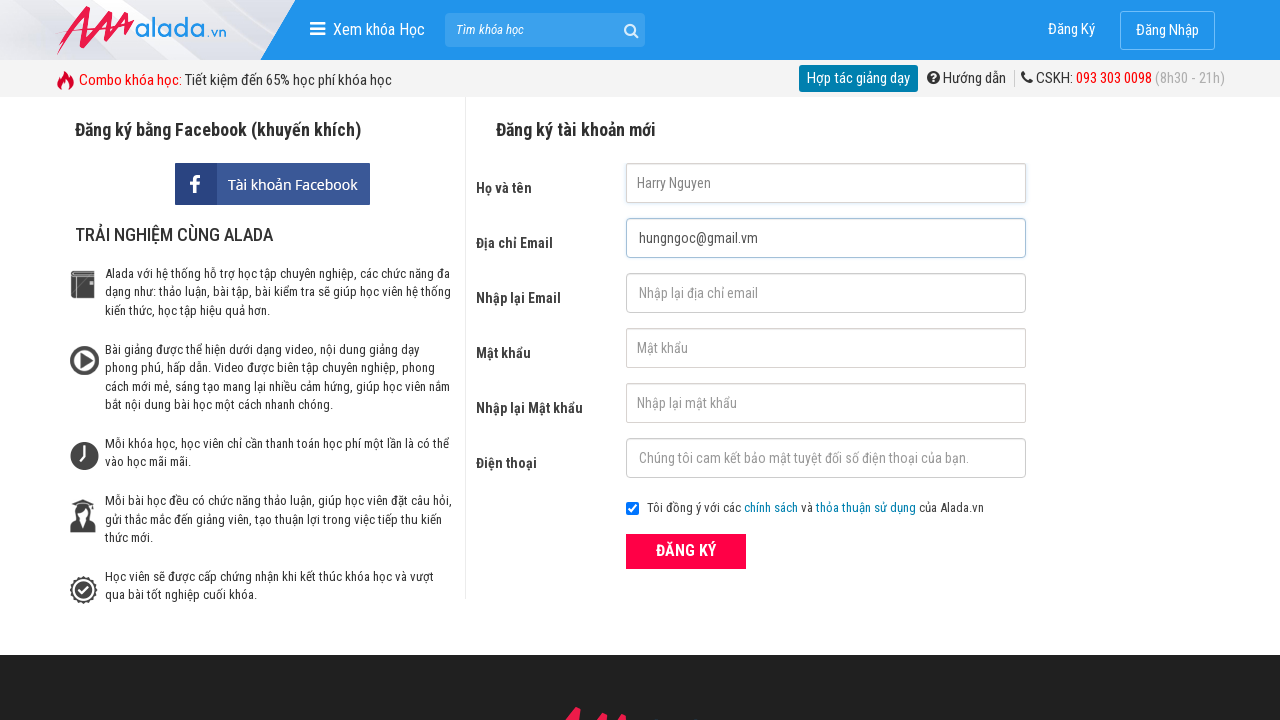

Filled confirm email field with 'hungngoc@gmail.vm' on input#txtCEmail
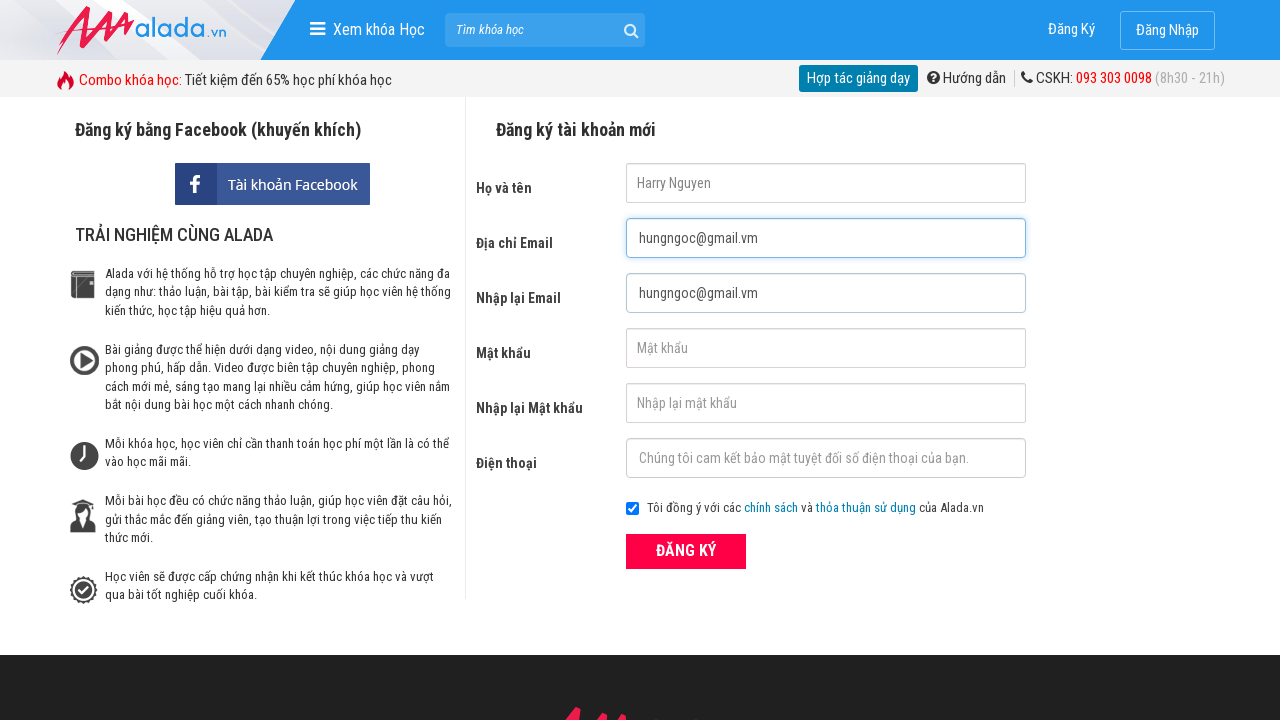

Filled password field with '123456' on input[id='txtPassword']
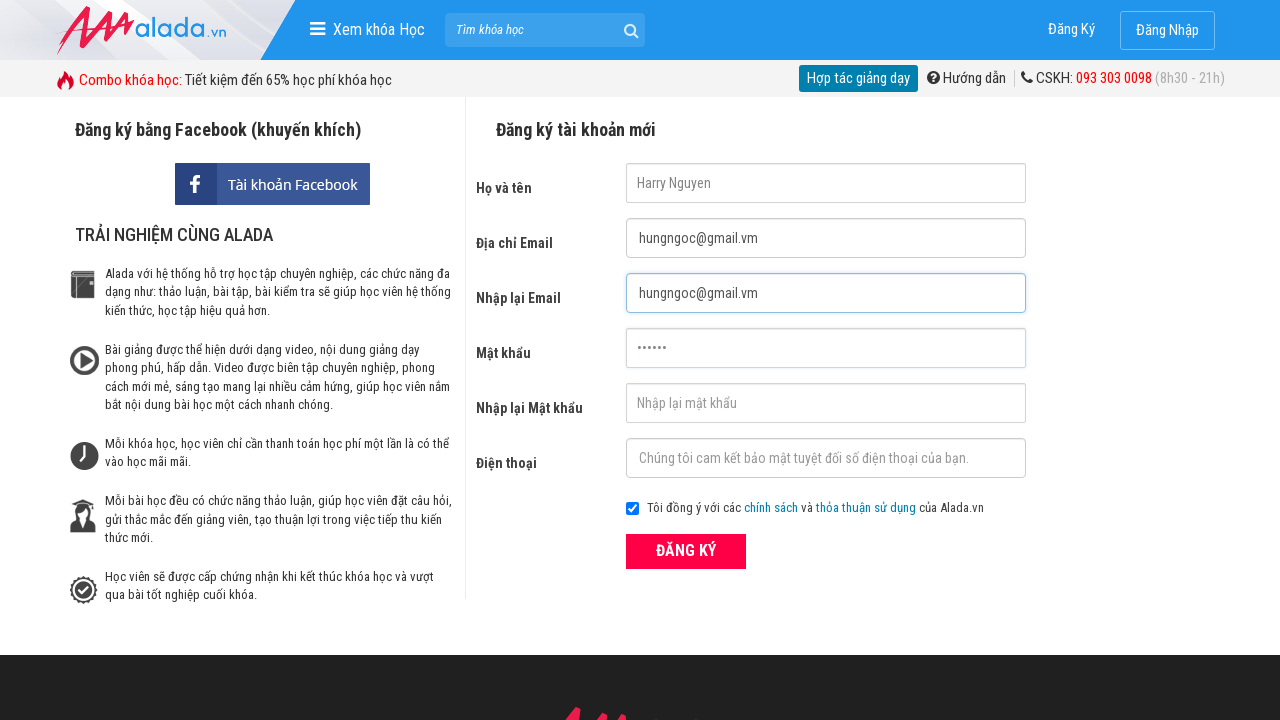

Filled confirm password field with '123456' on #txtCPassword
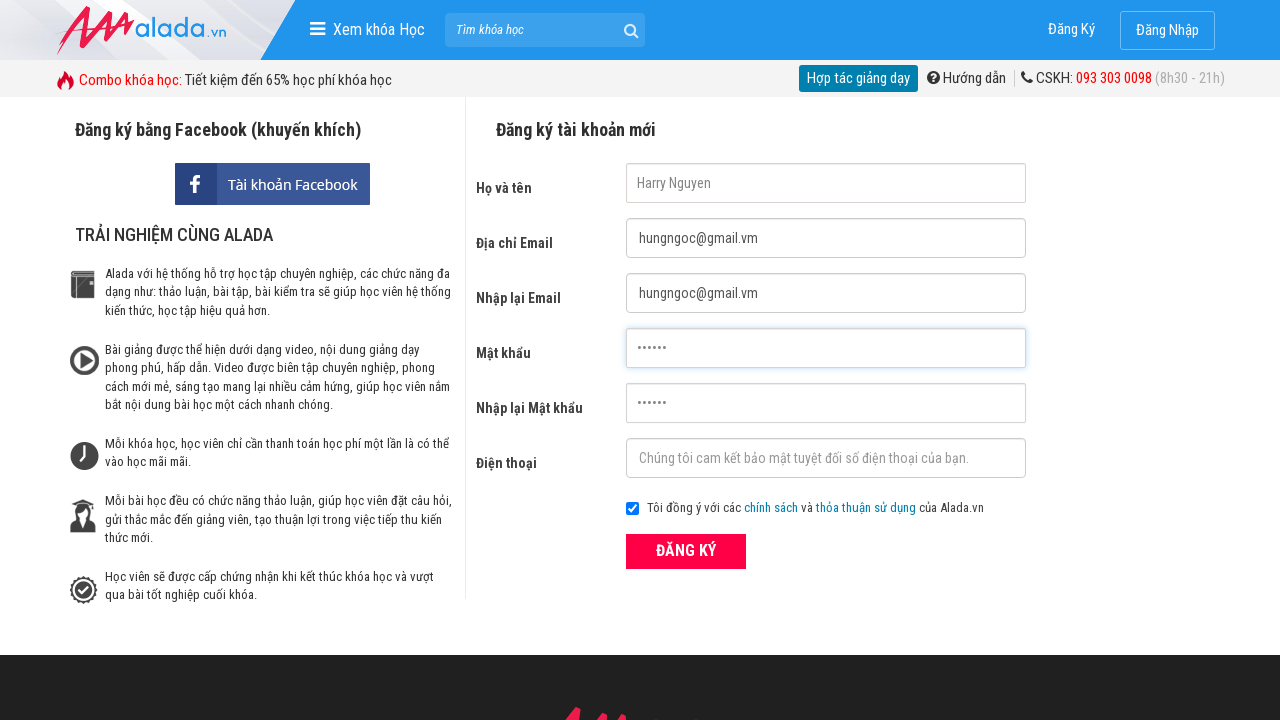

Filled phone field with invalid short number '096755298' on input#txtPhone
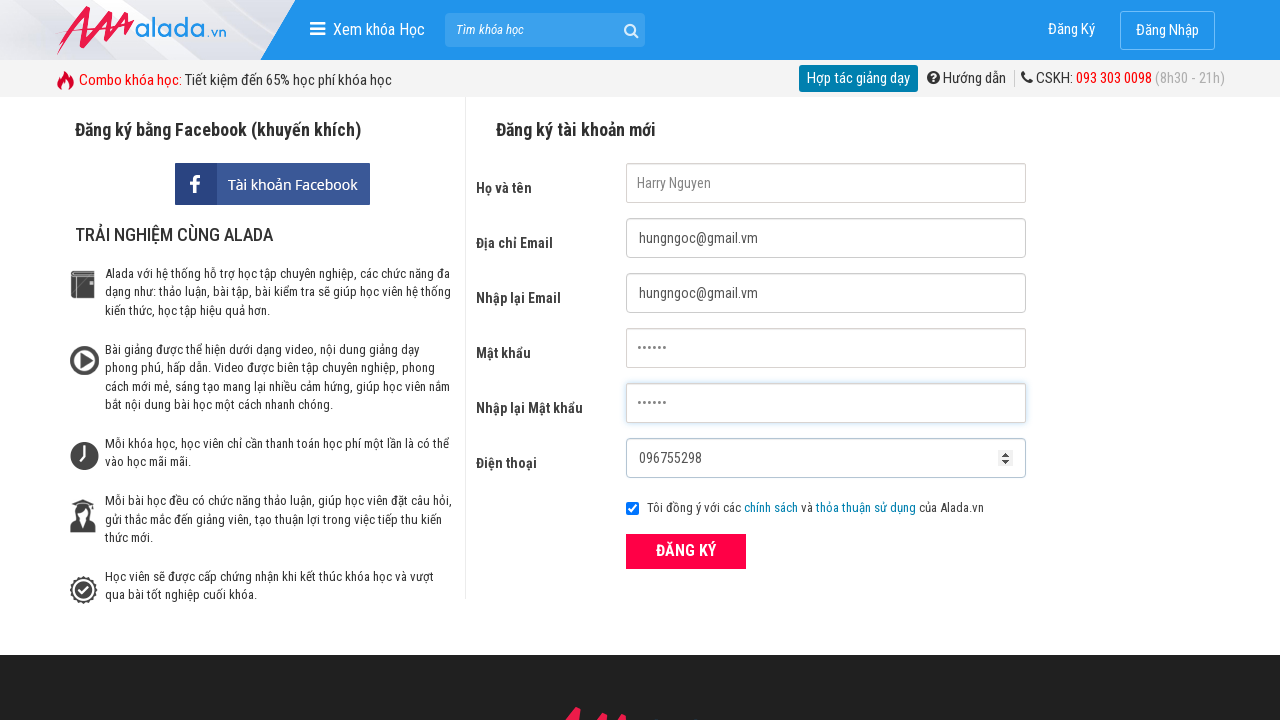

Clicked ĐĂNG KÝ (register) button to submit form at (686, 551) on button[type='submit']:has-text('ĐĂNG KÝ')
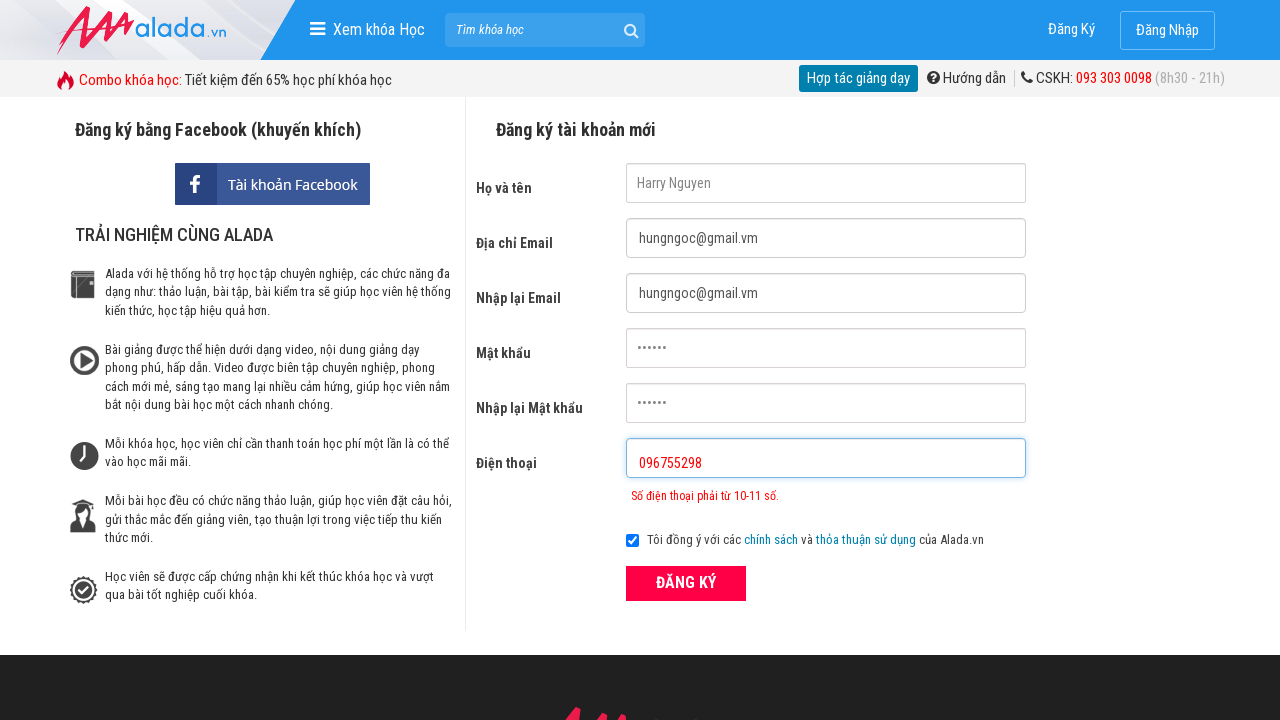

Error message appeared for invalid phone number
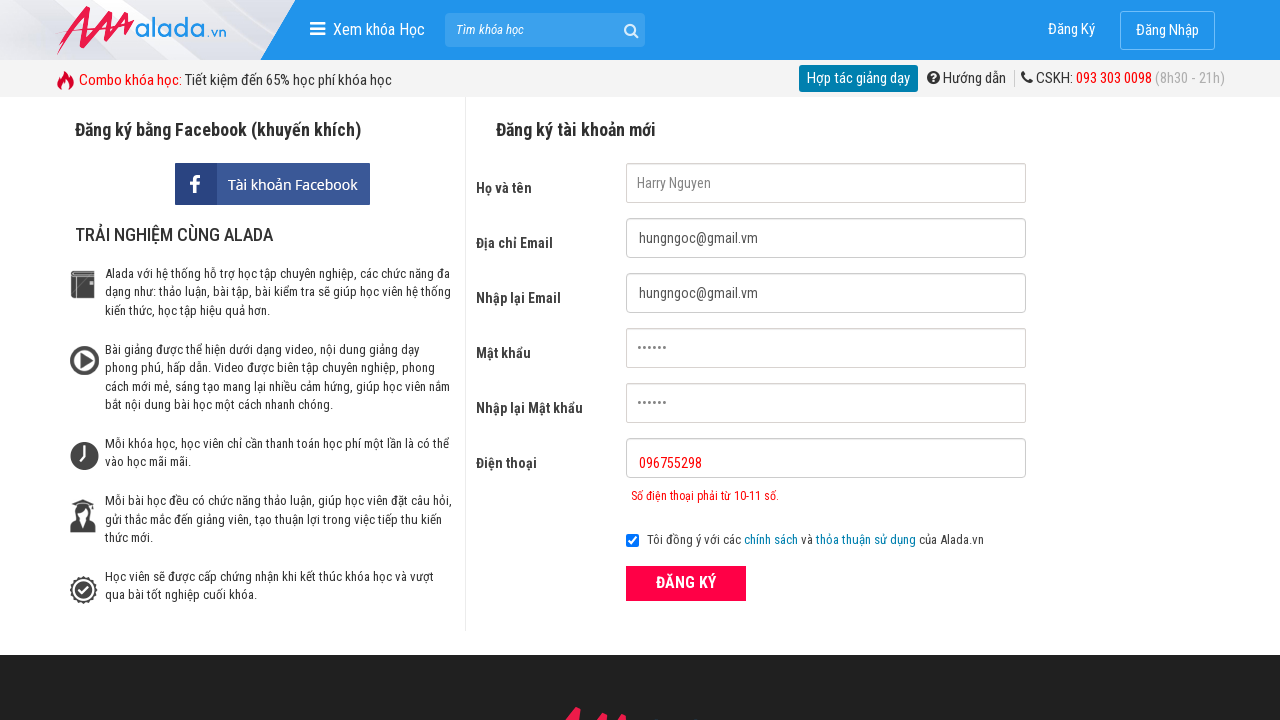

Filled phone field with invalid prefix number '1234567898' on input#txtPhone
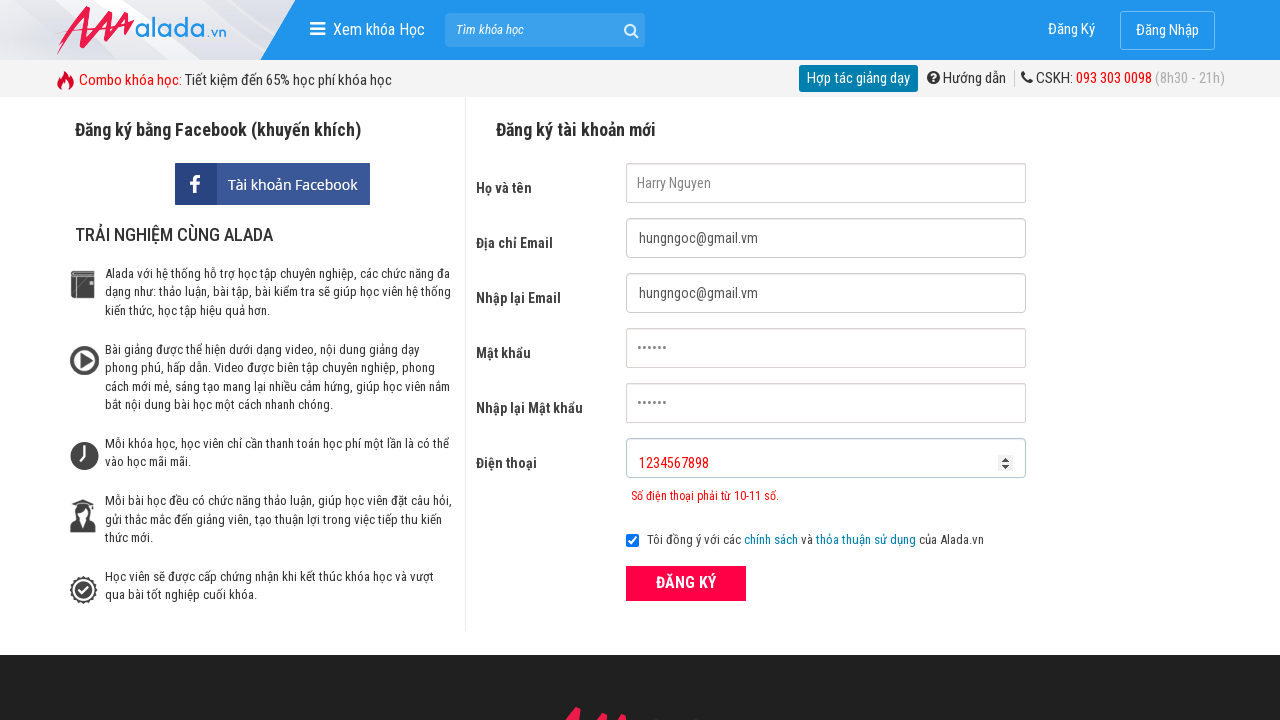

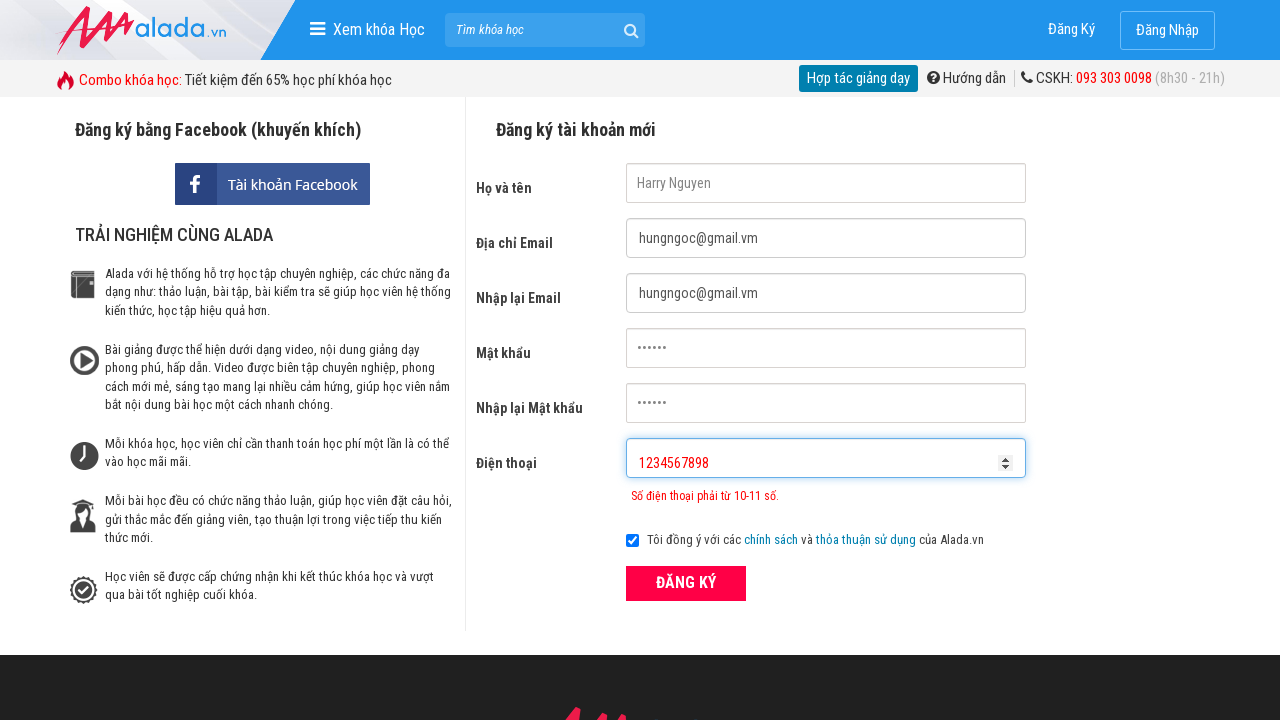